Tests the train search functionality on erail.in by entering source and destination stations (MAS to NMKL), unchecking the date-only filter, and waiting for train results to load.

Starting URL: https://erail.in

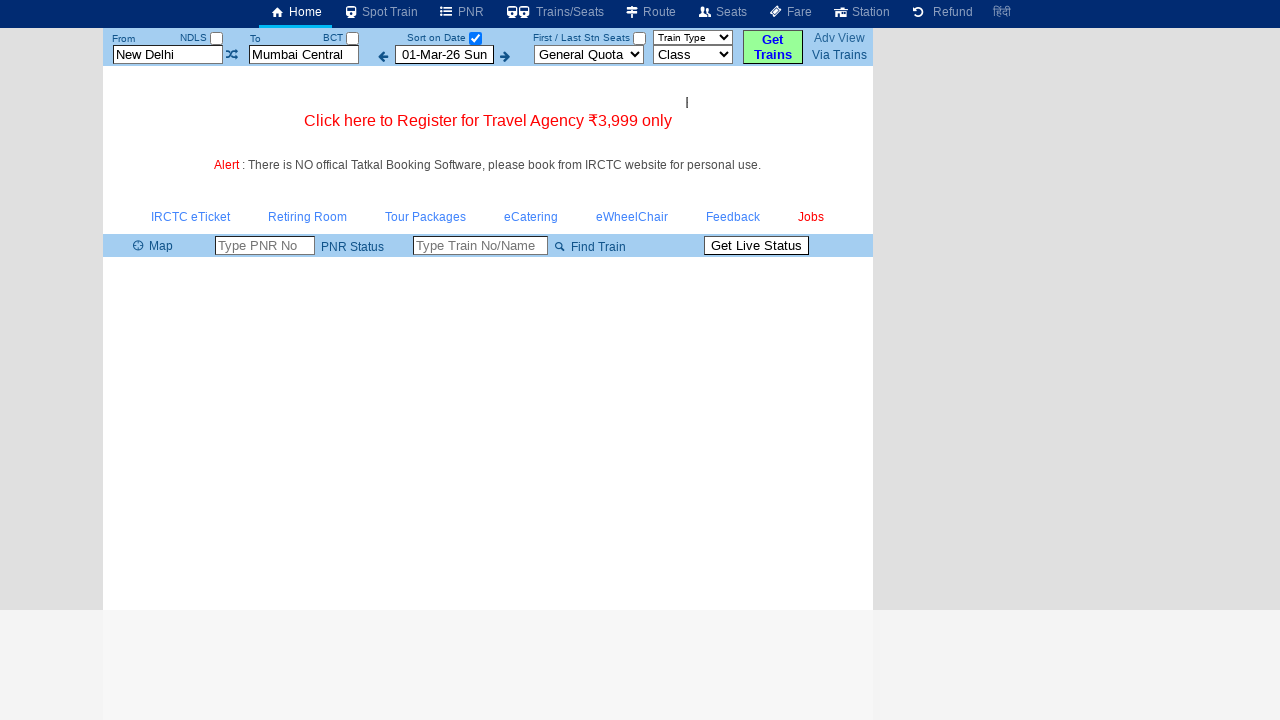

Cleared the From Station field on #txtStationFrom
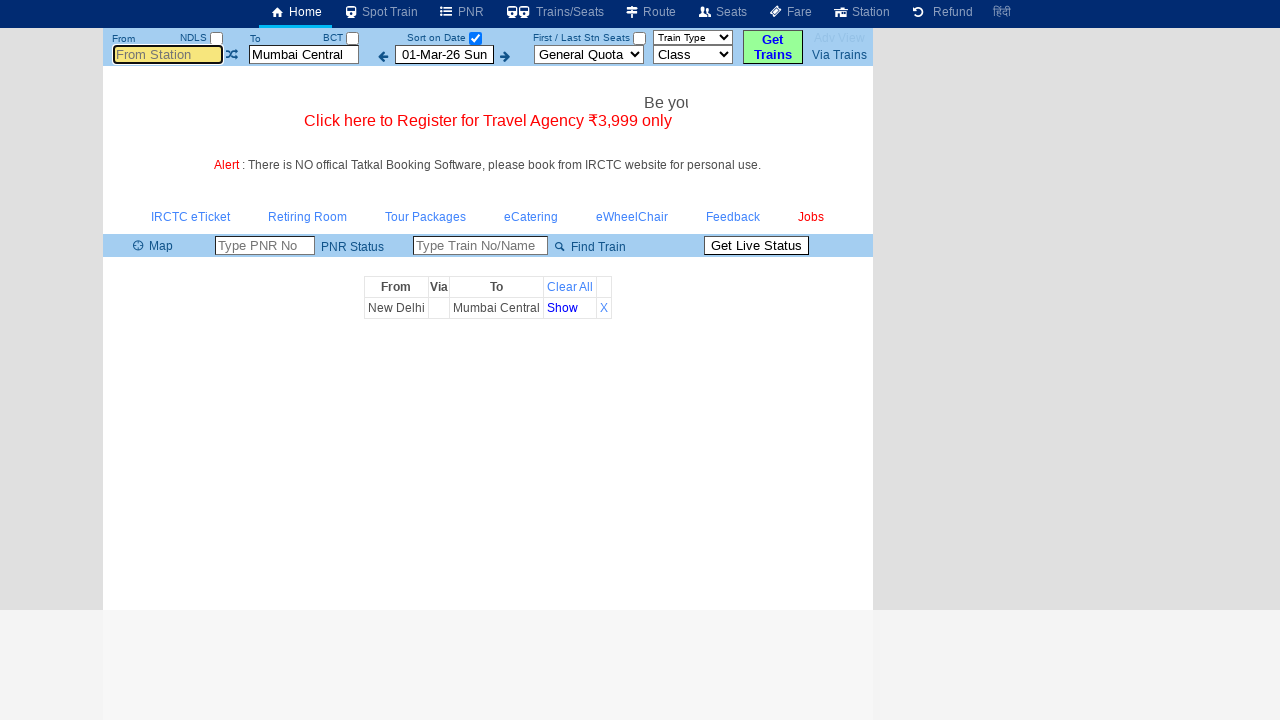

Entered MAS (Chennai Central) as the source station on #txtStationFrom
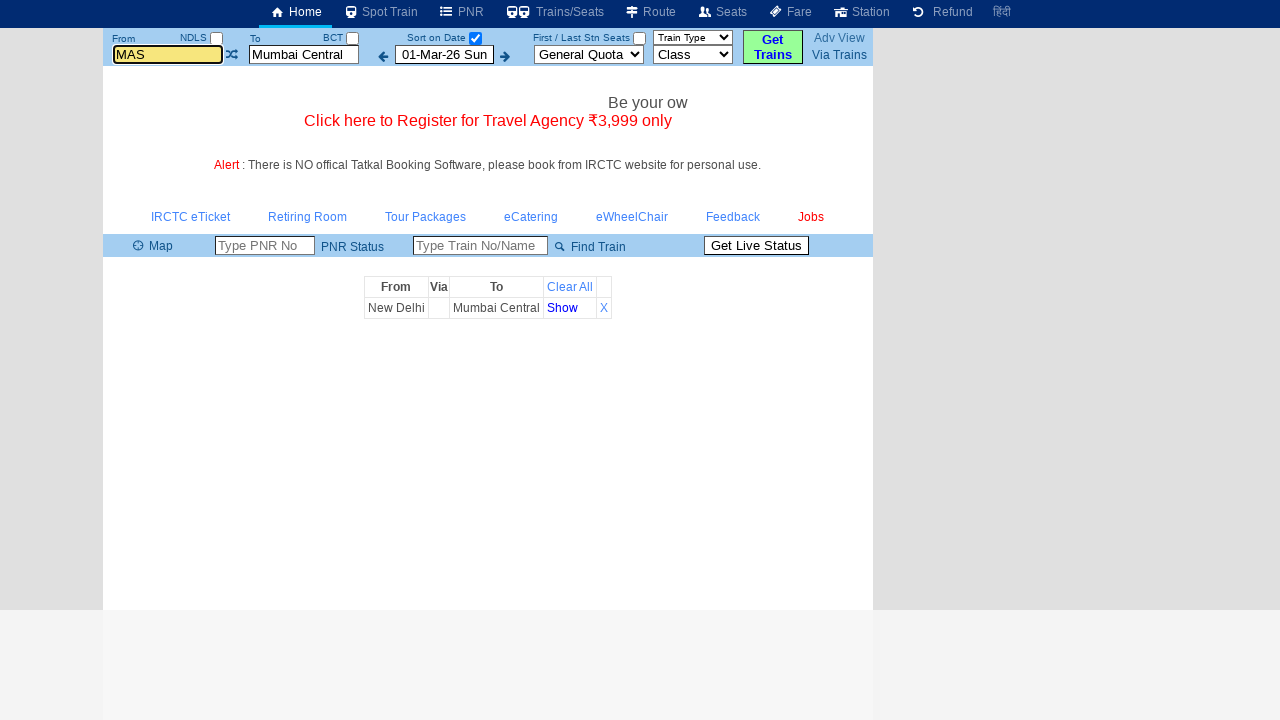

Pressed Tab to move to the next field
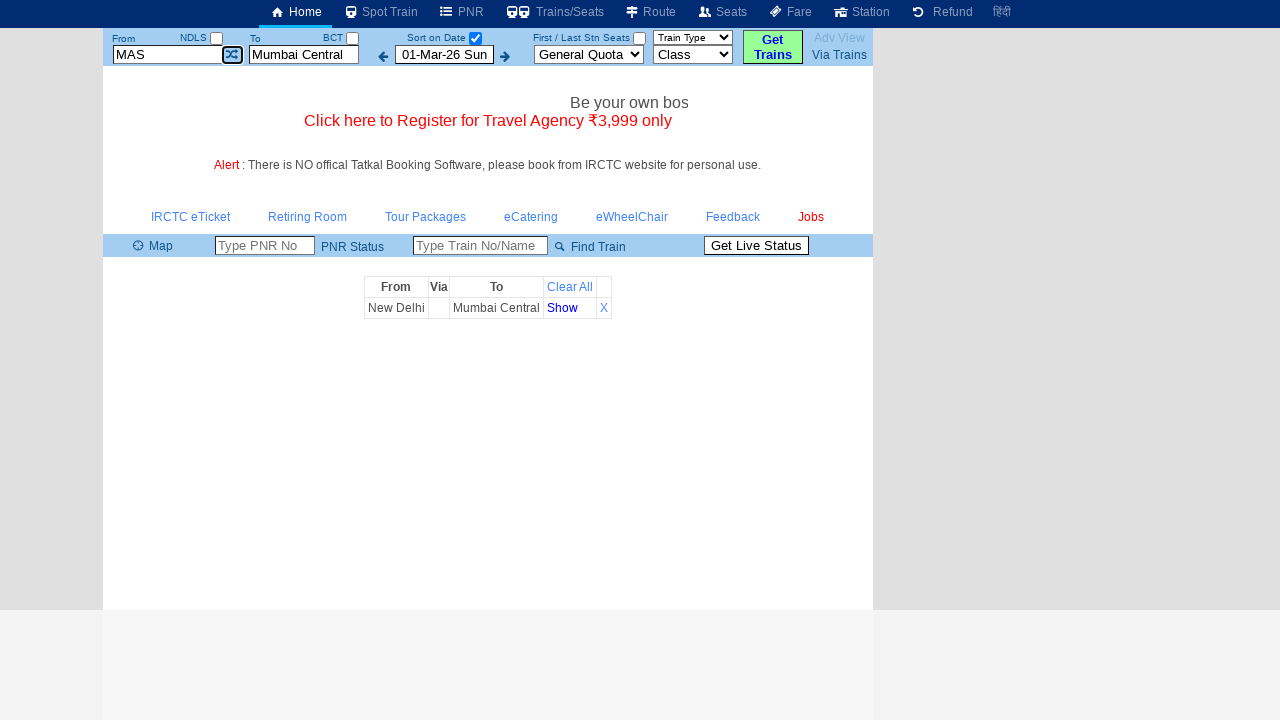

Cleared the To Station field on #txtStationTo
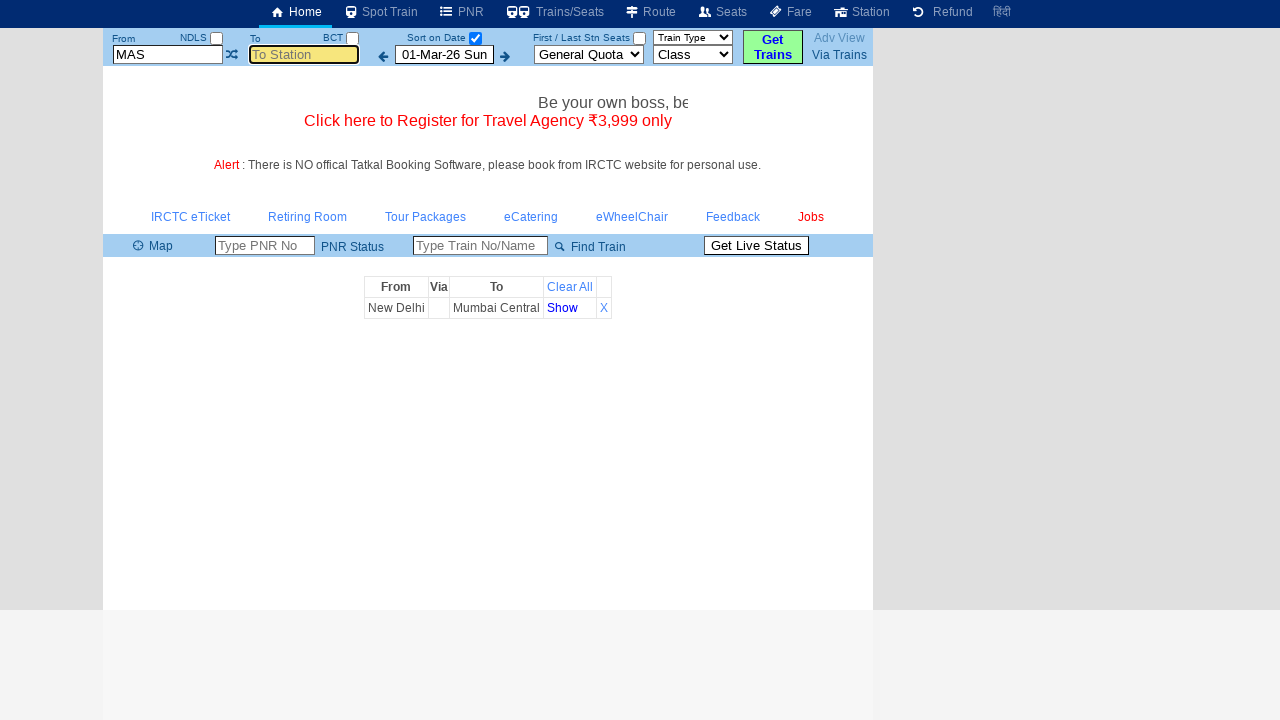

Entered NMKL (Namakkal) as the destination station on #txtStationTo
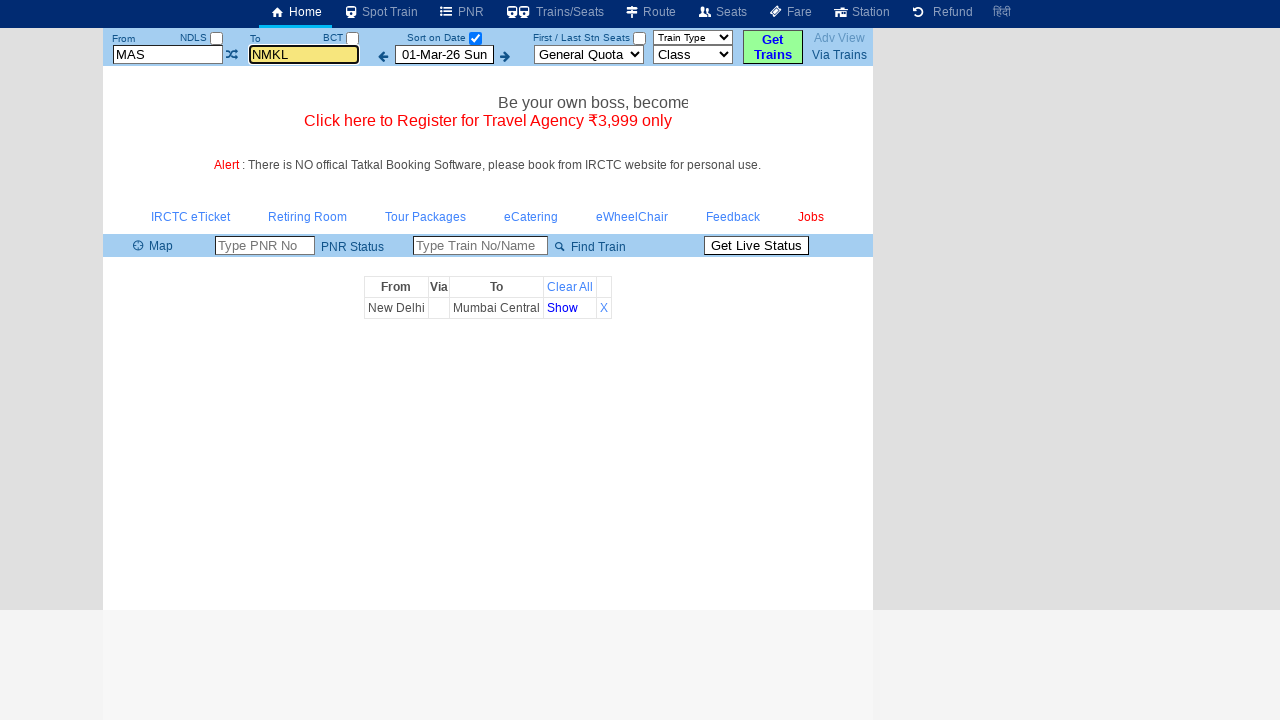

Pressed Tab to move to the next field
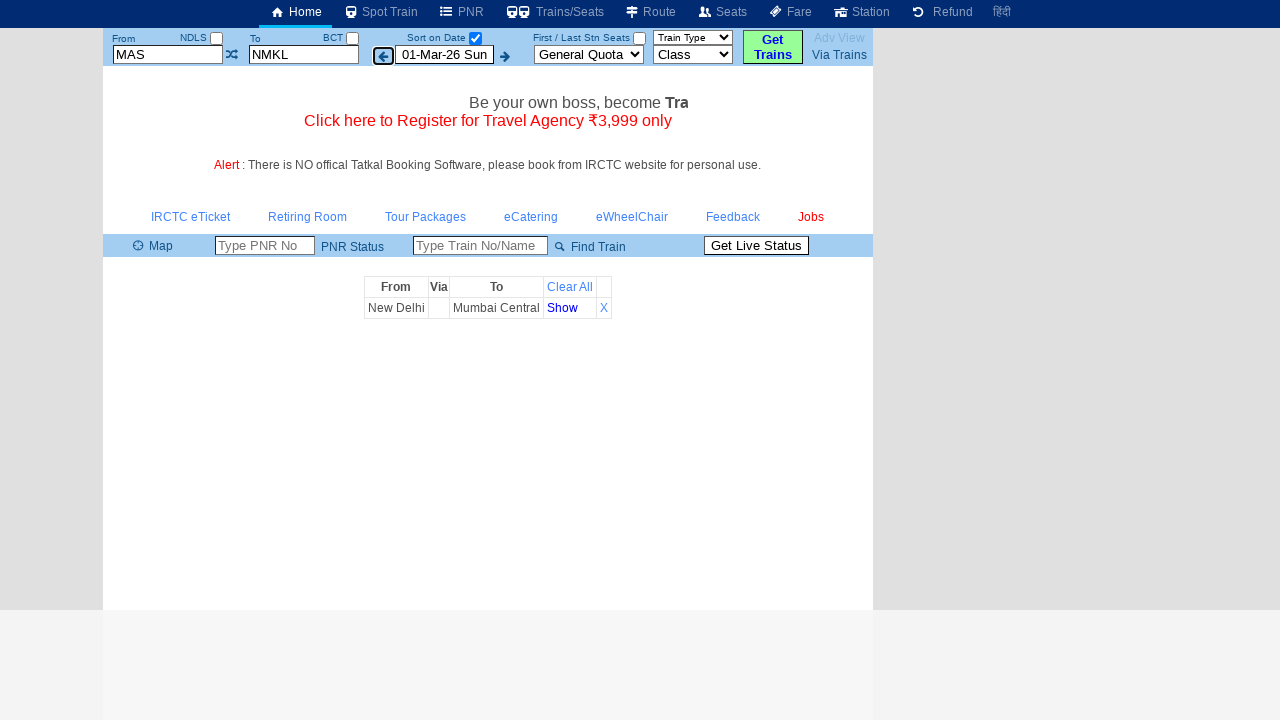

Unchecked the 'Select Date Only' filter checkbox at (475, 38) on #chkSelectDateOnly
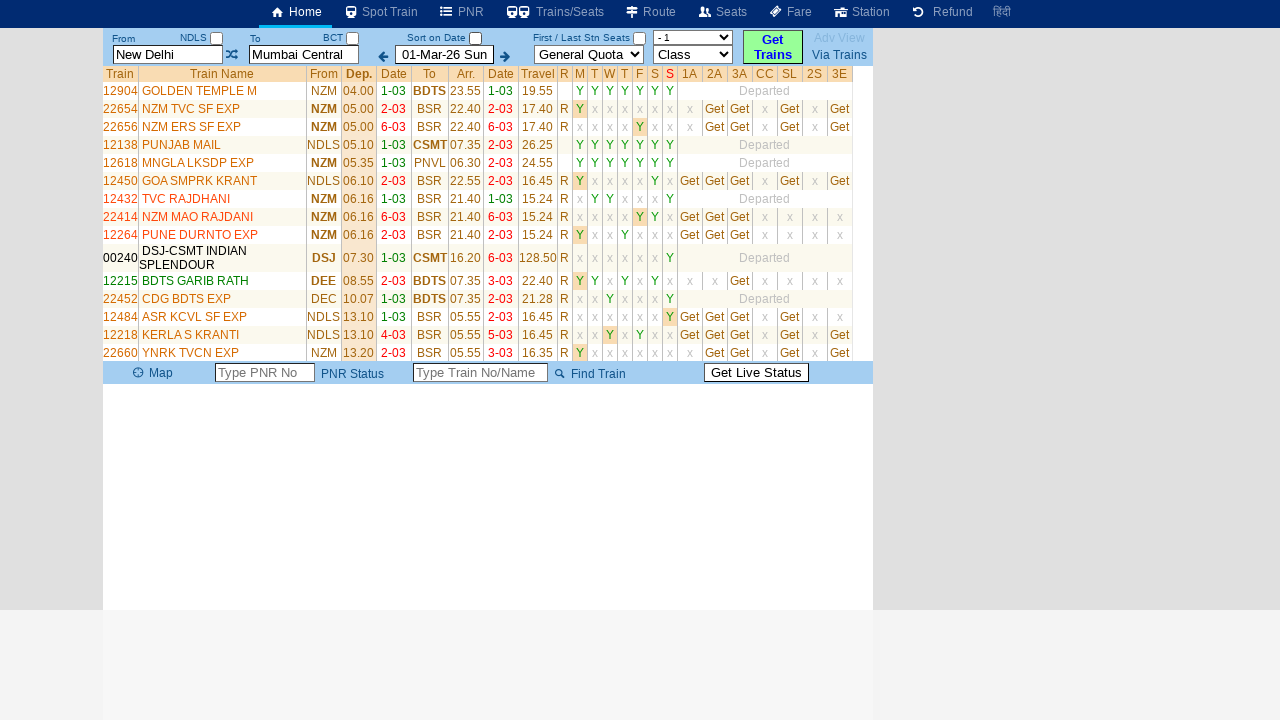

Train results table loaded successfully
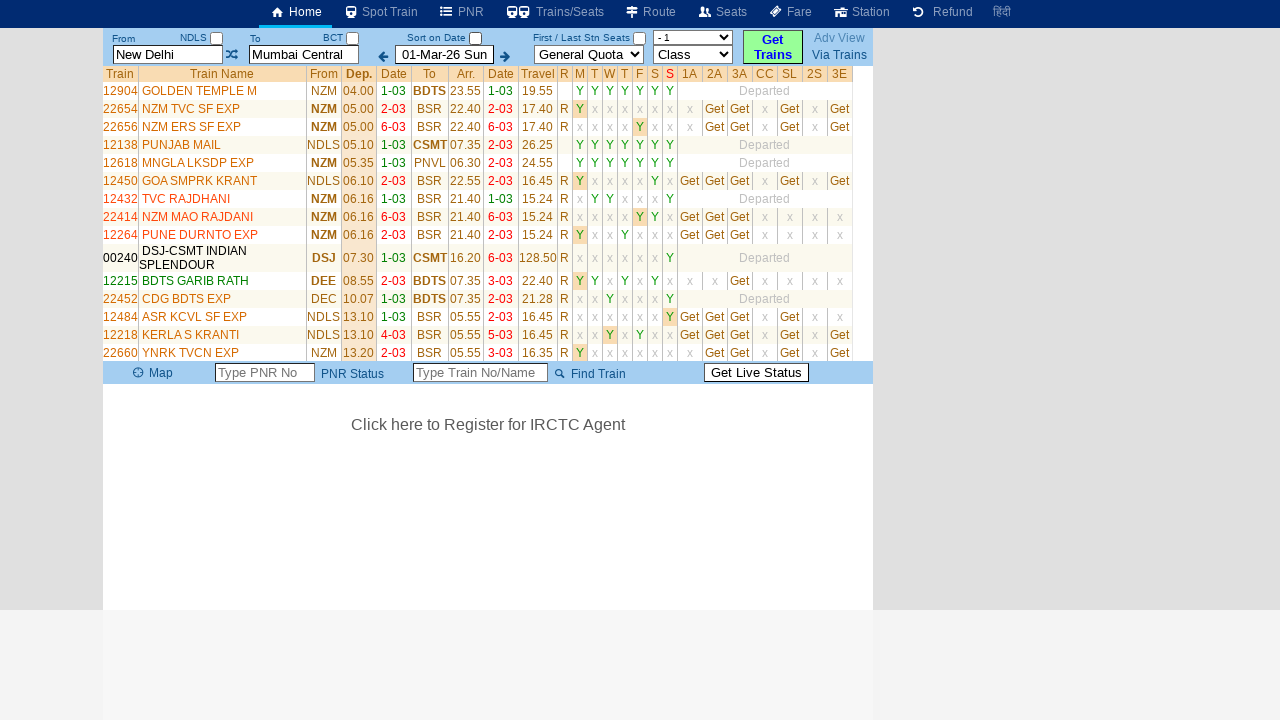

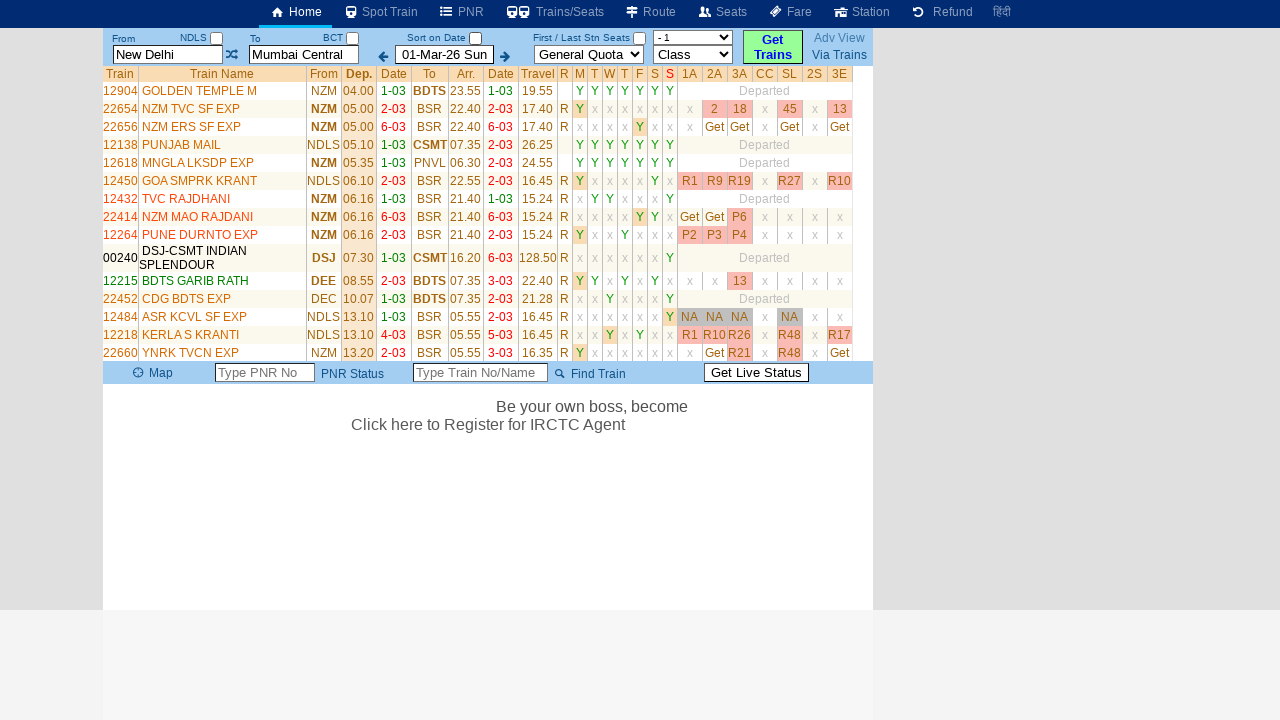